Tests keyboard input events by pressing a key and then performing Ctrl+A (select all) and Ctrl+C (copy) keyboard shortcuts on an input events training page.

Starting URL: https://www.training-support.net/selenium/input-events

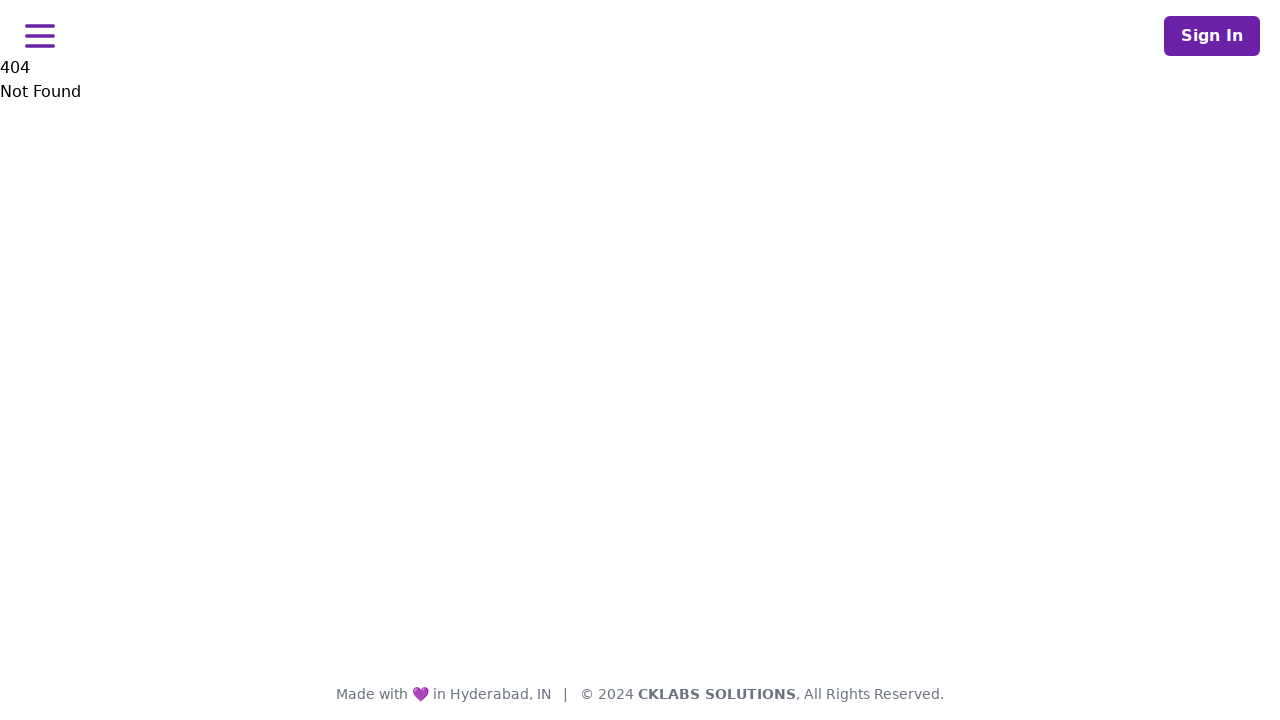

Navigated to input events training page
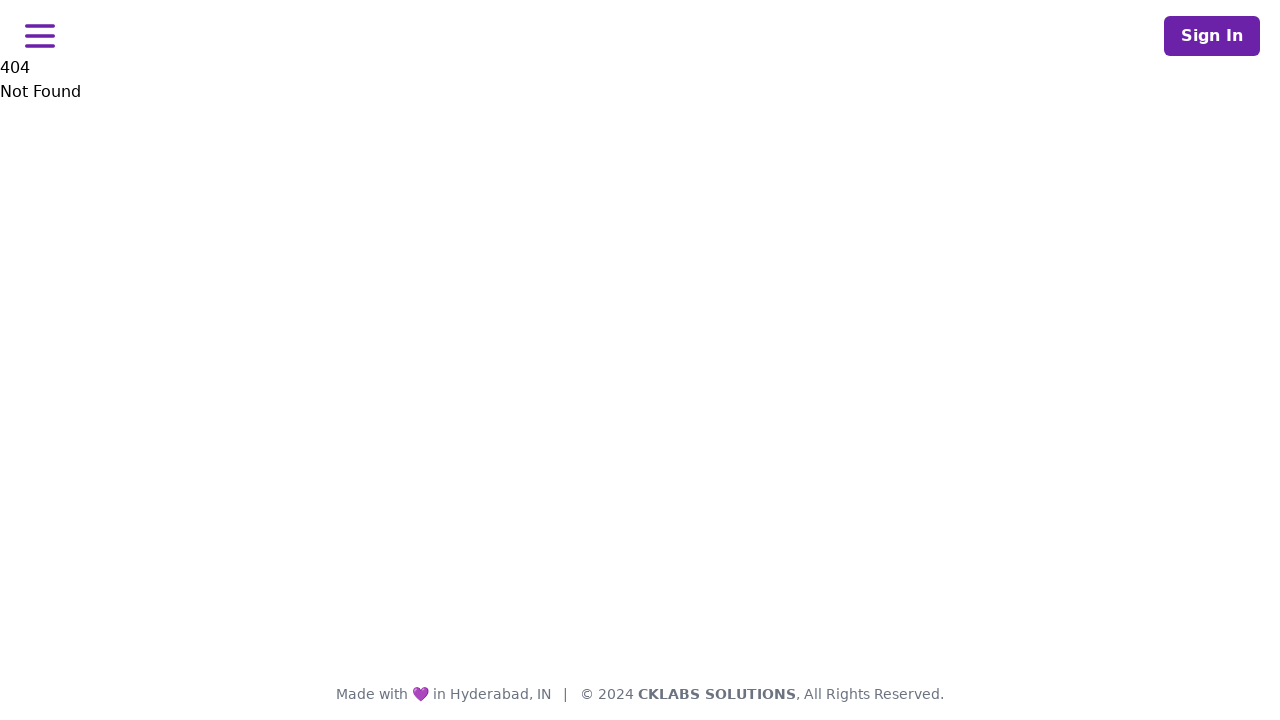

Pressed key 'N'
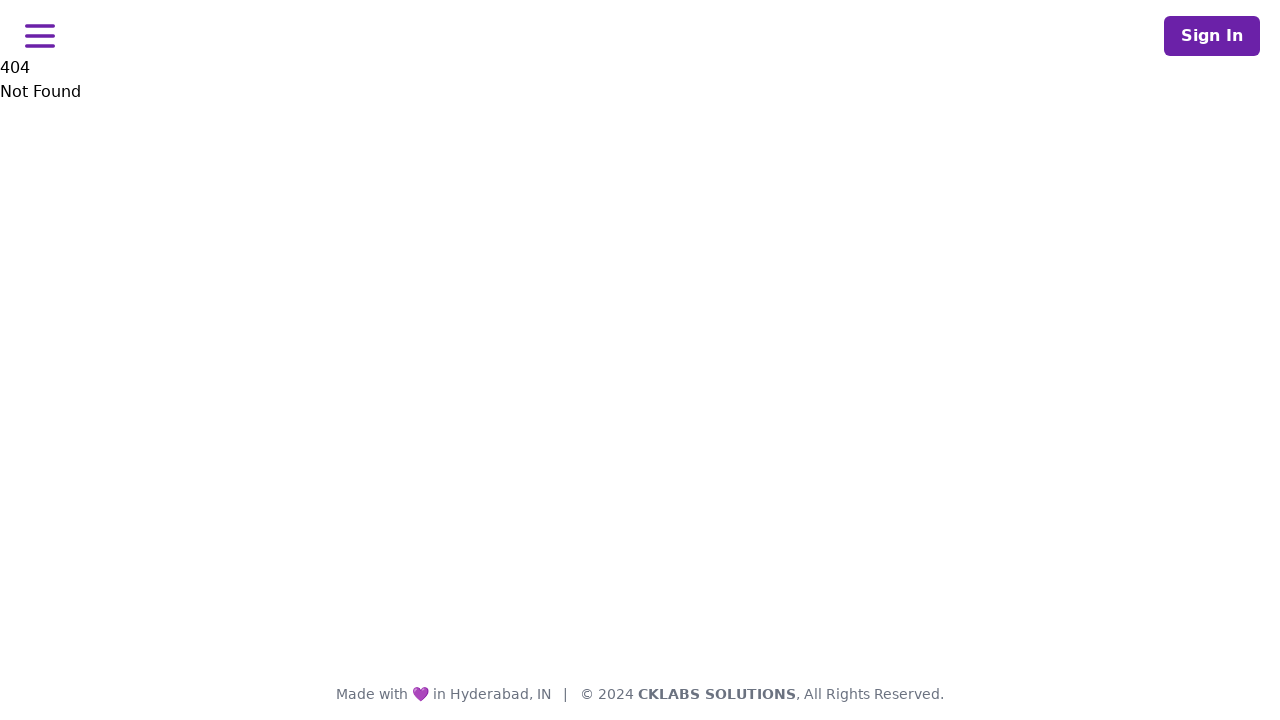

Pressed Ctrl+A to select all text
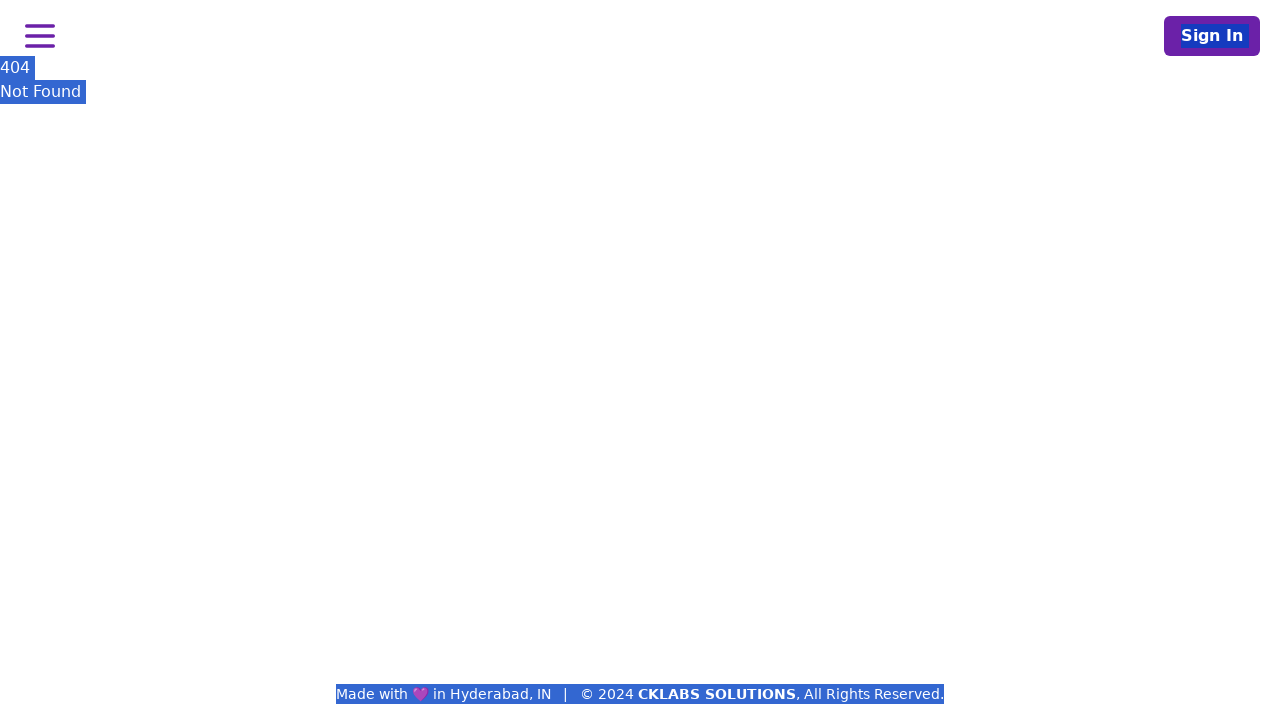

Pressed Ctrl+C to copy selected text
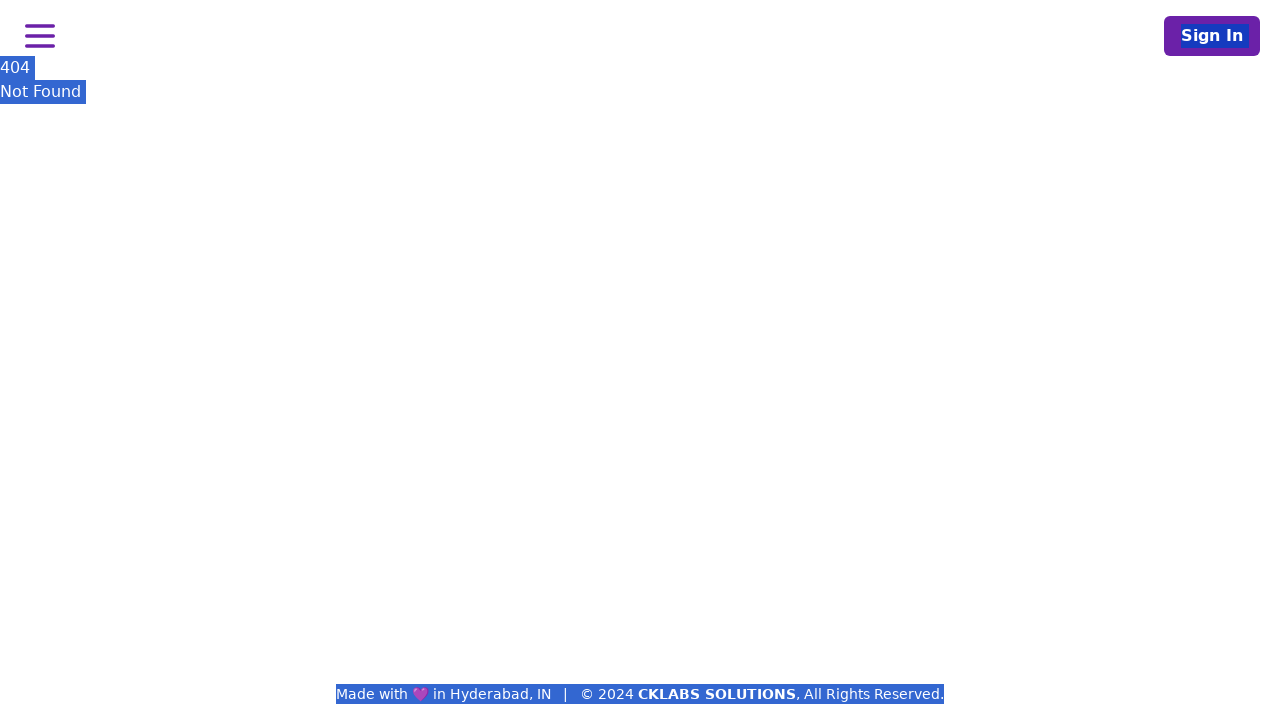

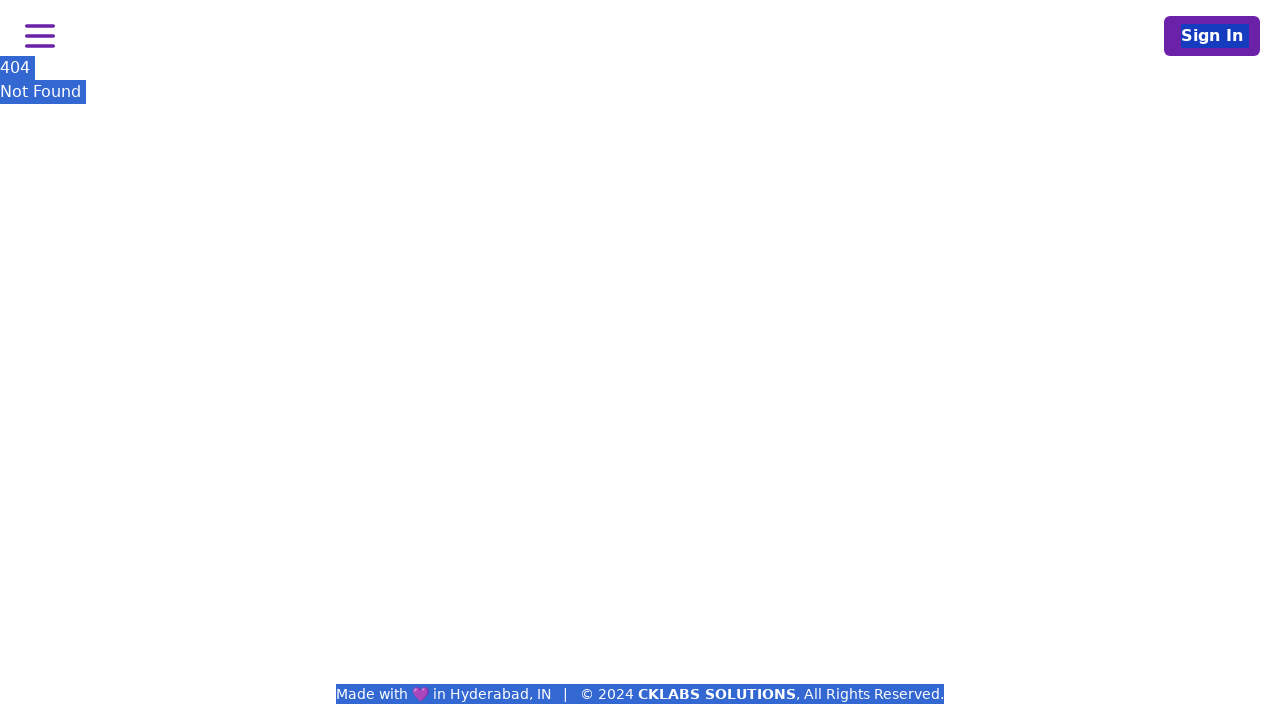